Creates two tasks, then uses the toggle-all checkbox to mark all tasks as completed at once, and verifies by filtering to completed view.

Starting URL: https://todo-app.tallinn-learning.ee/#/

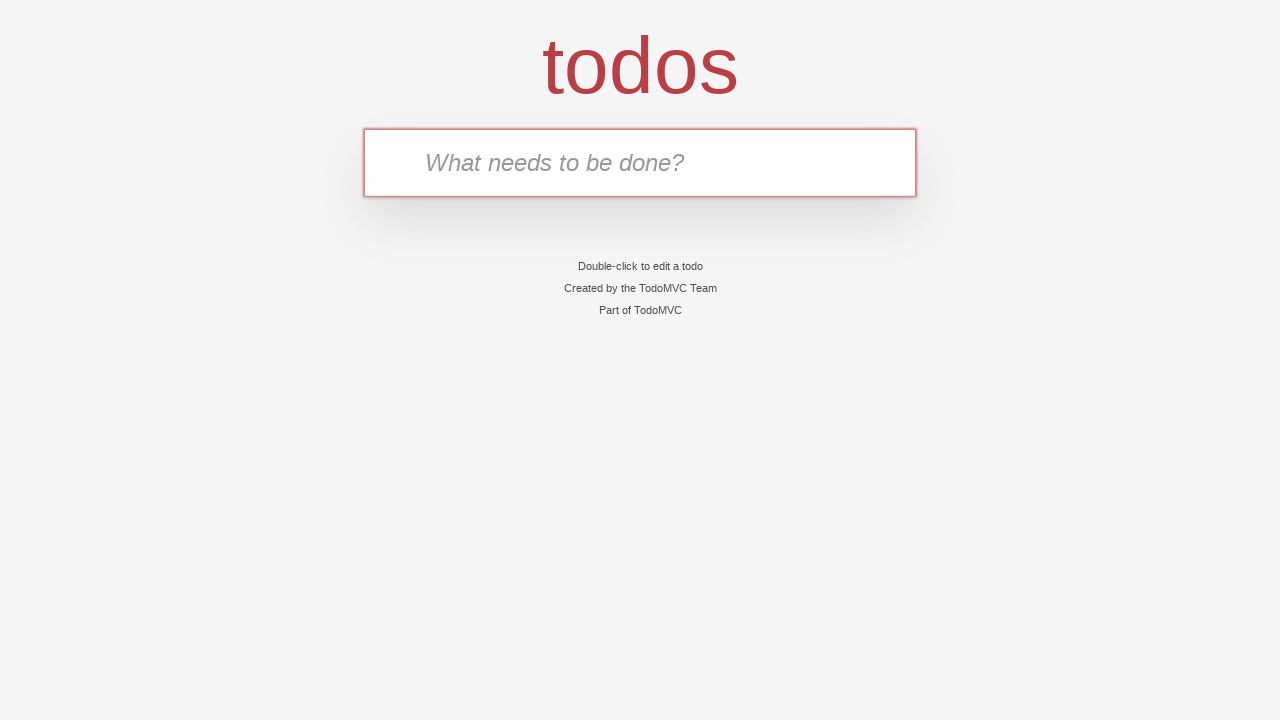

Filled new task input with 'task1' on .new-todo
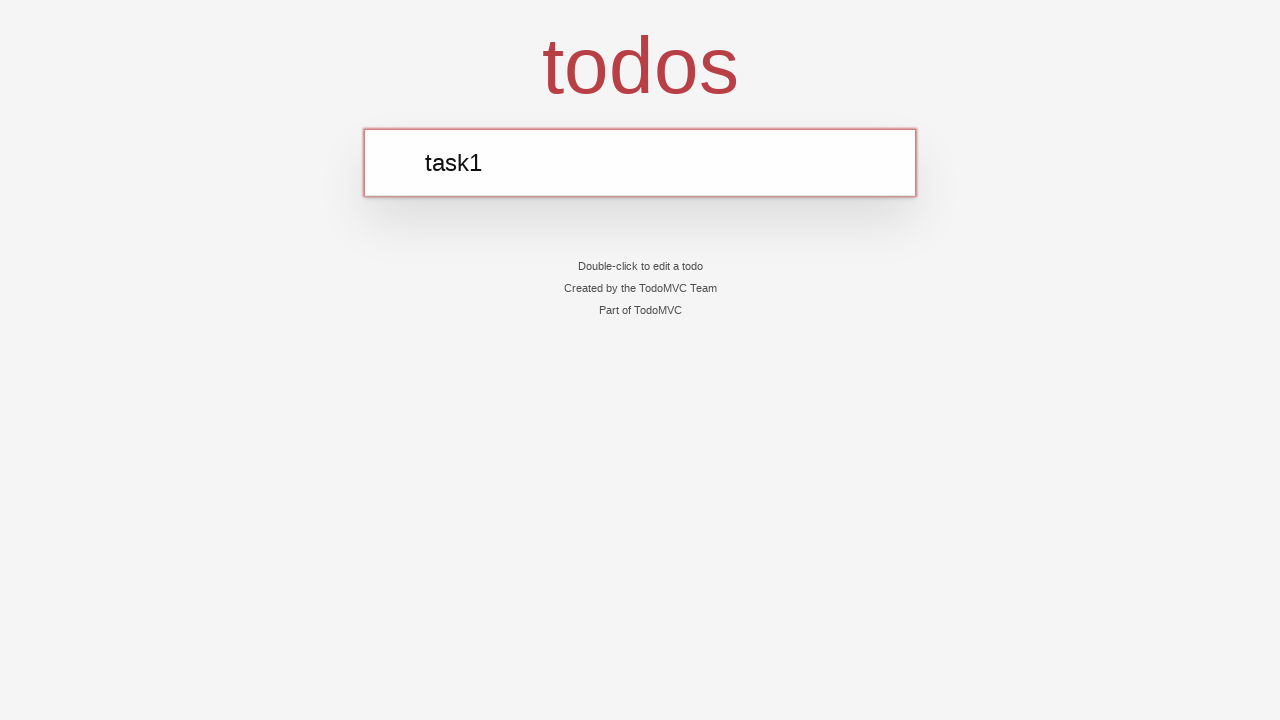

Pressed Enter to create first task on .new-todo
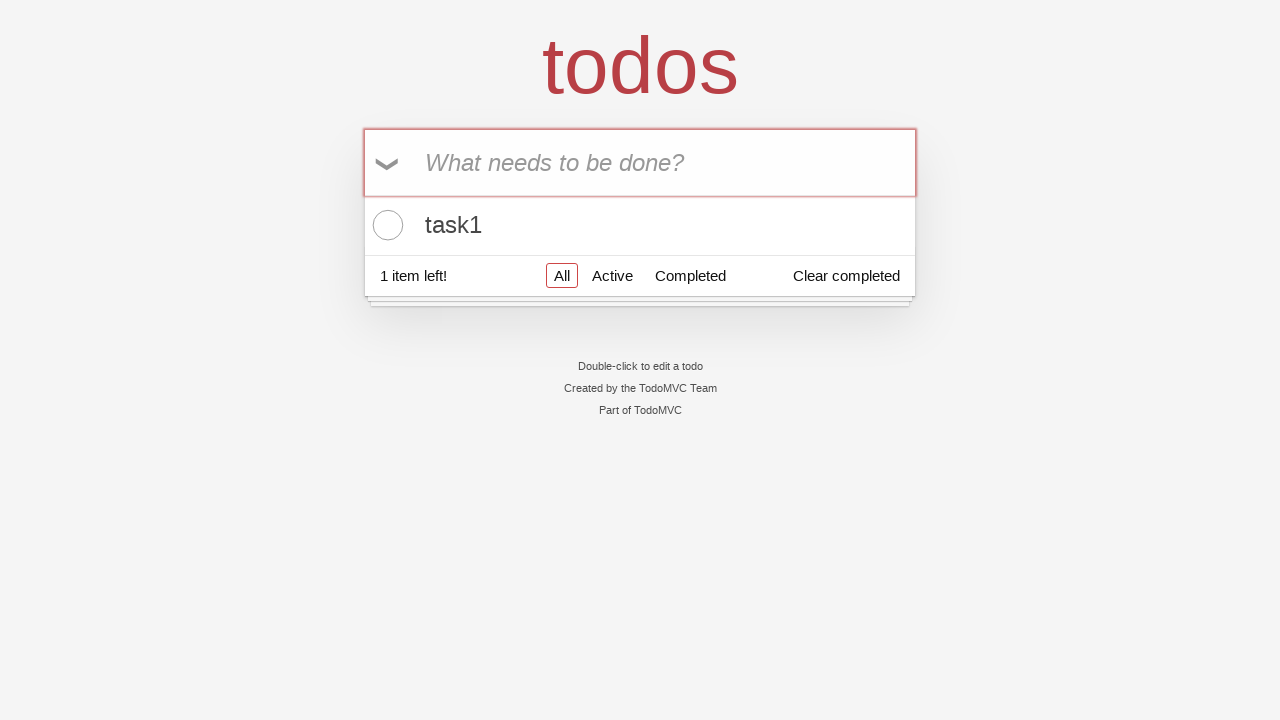

Filled new task input with 'task2' on .new-todo
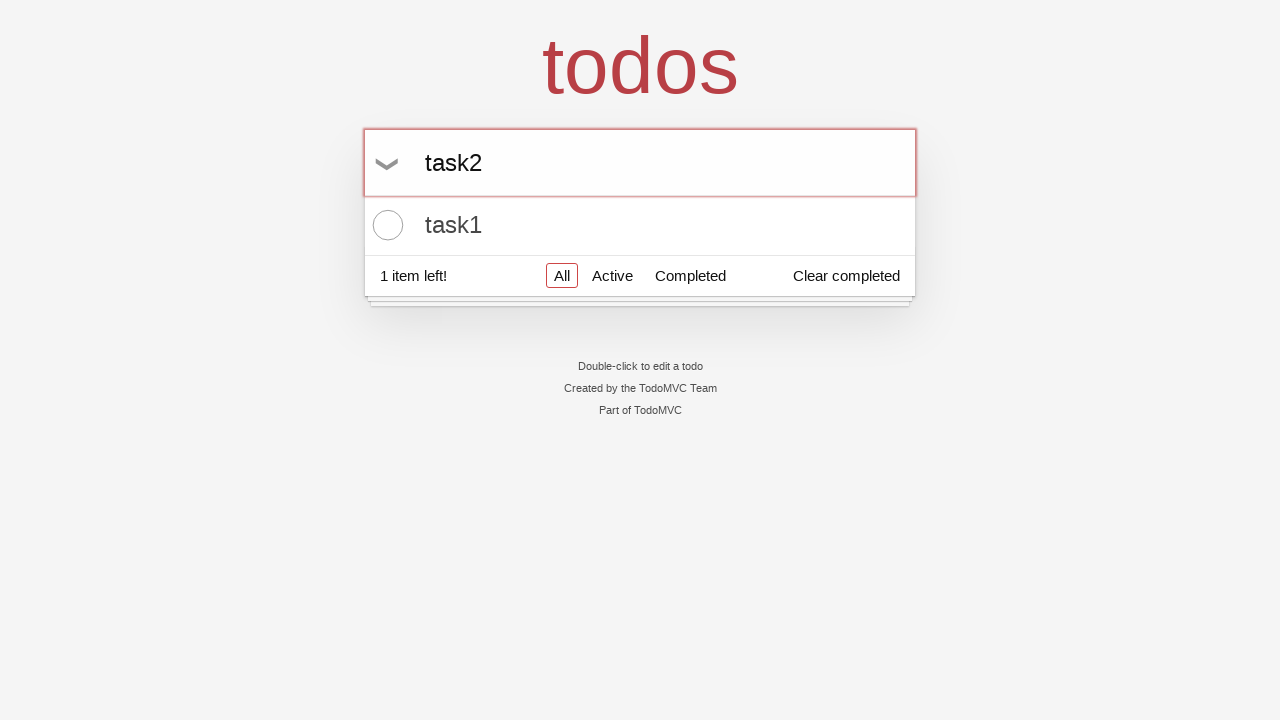

Pressed Enter to create second task on .new-todo
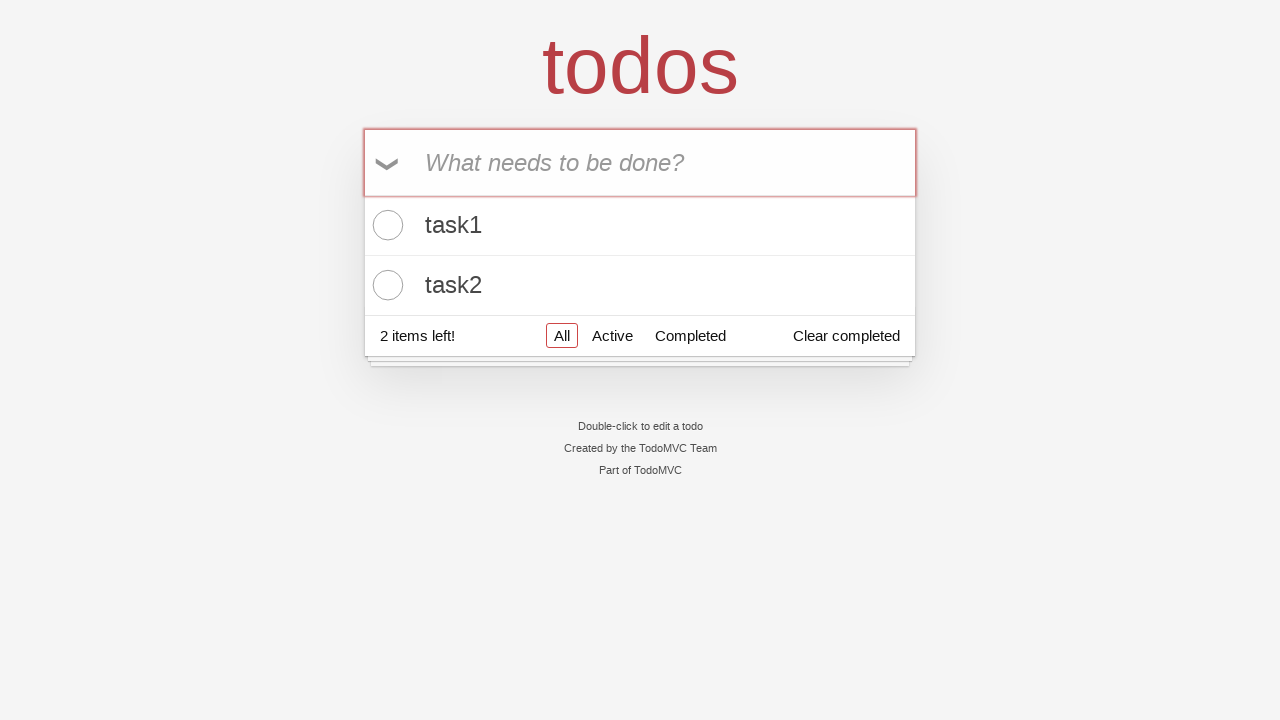

Checked toggle-all checkbox to mark all tasks as completed at (389, 163) on .toggle-all
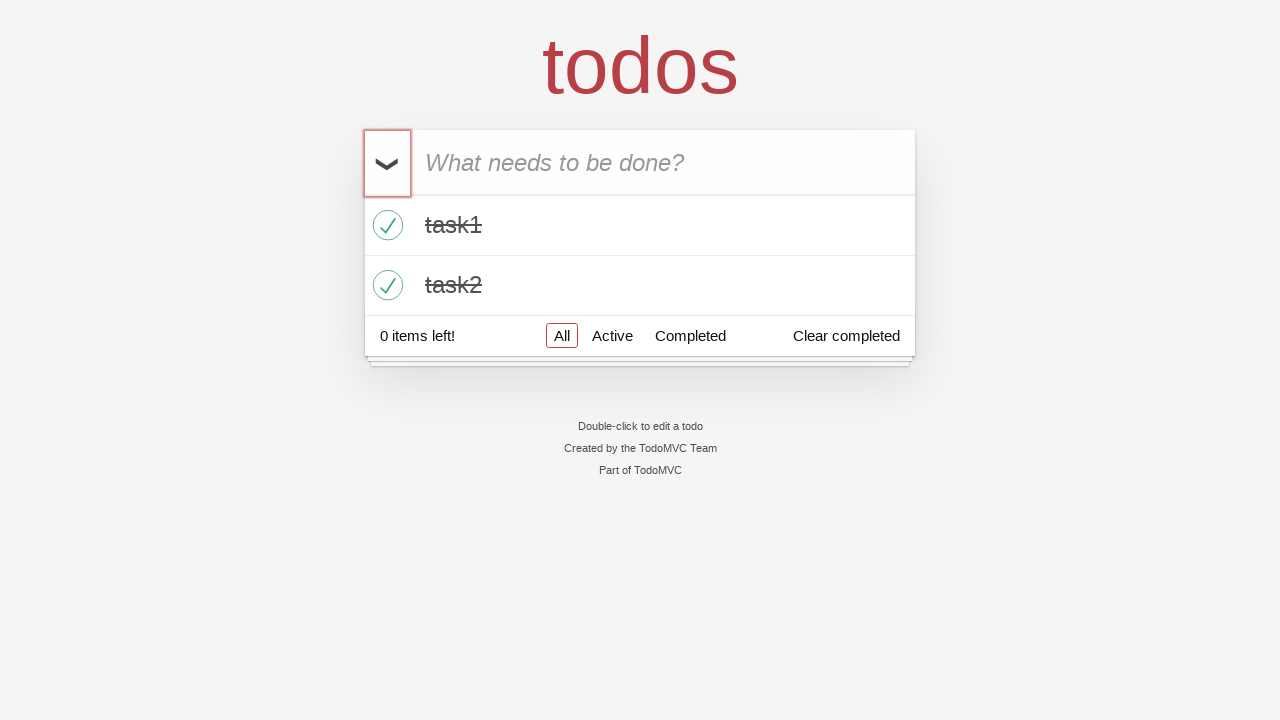

Clicked Completed filter to verify all tasks are marked as completed at (690, 335) on a:has-text('Completed')
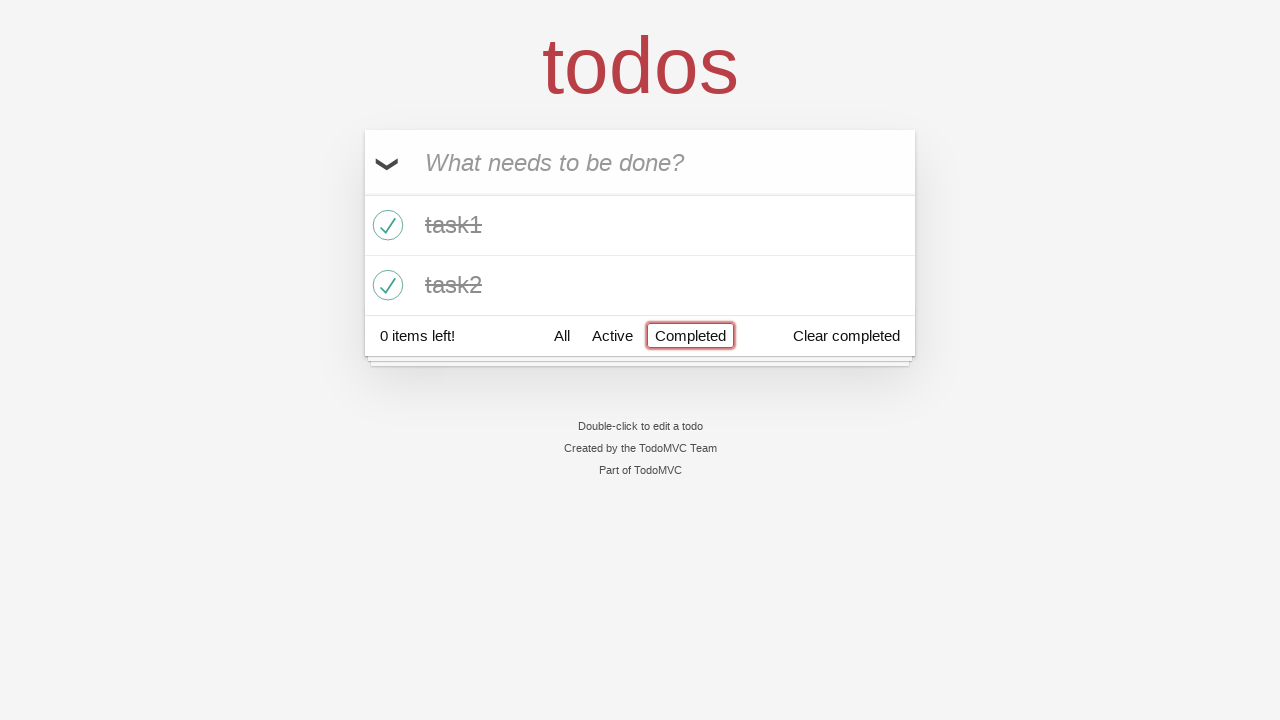

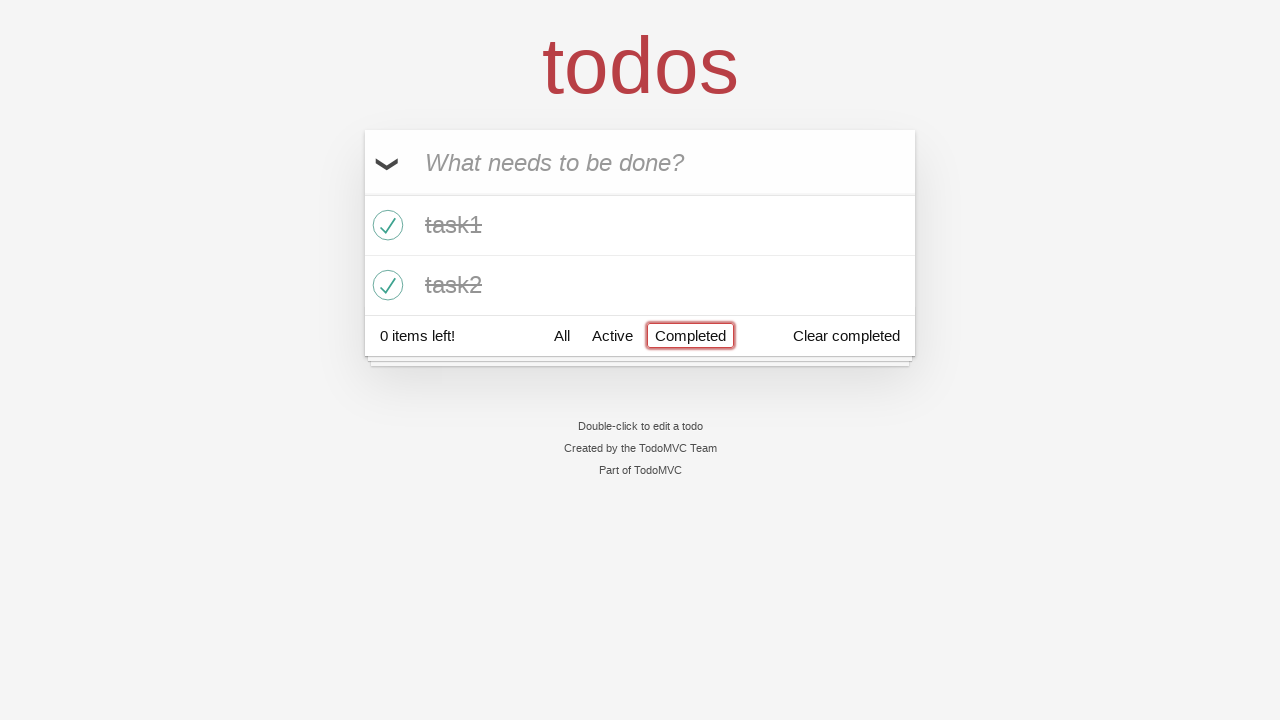